Tests tooltip functionality by hovering over a button and verifying the tooltip text appears

Starting URL: https://demoqa.com/tool-tips

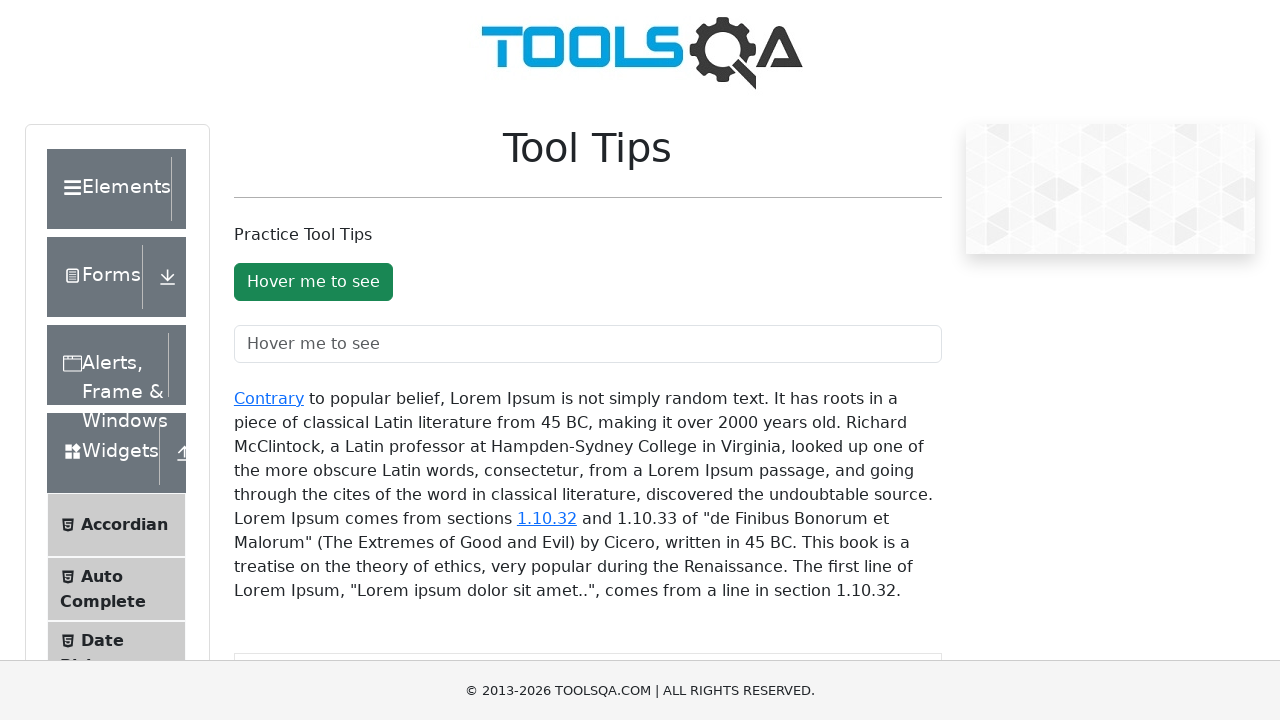

Hovered over button to trigger tooltip at (313, 282) on xpath=//button[text()='Hover me to see']
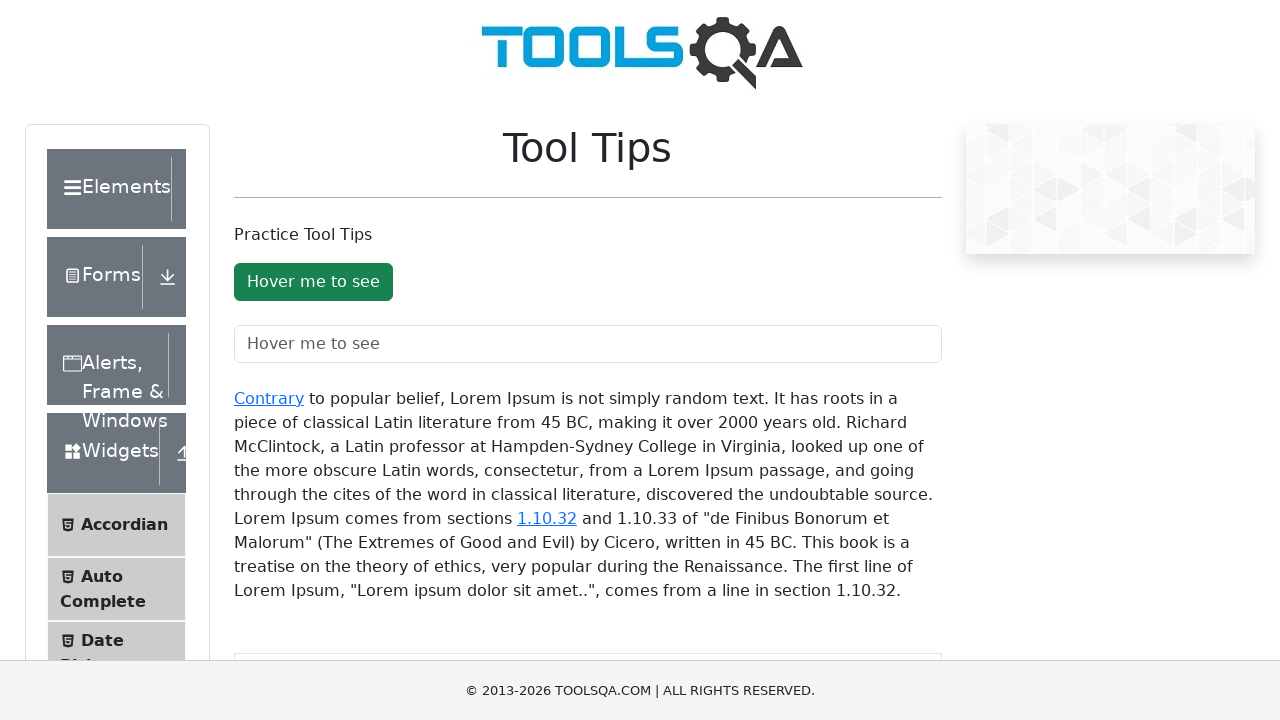

Tooltip appeared and is visible
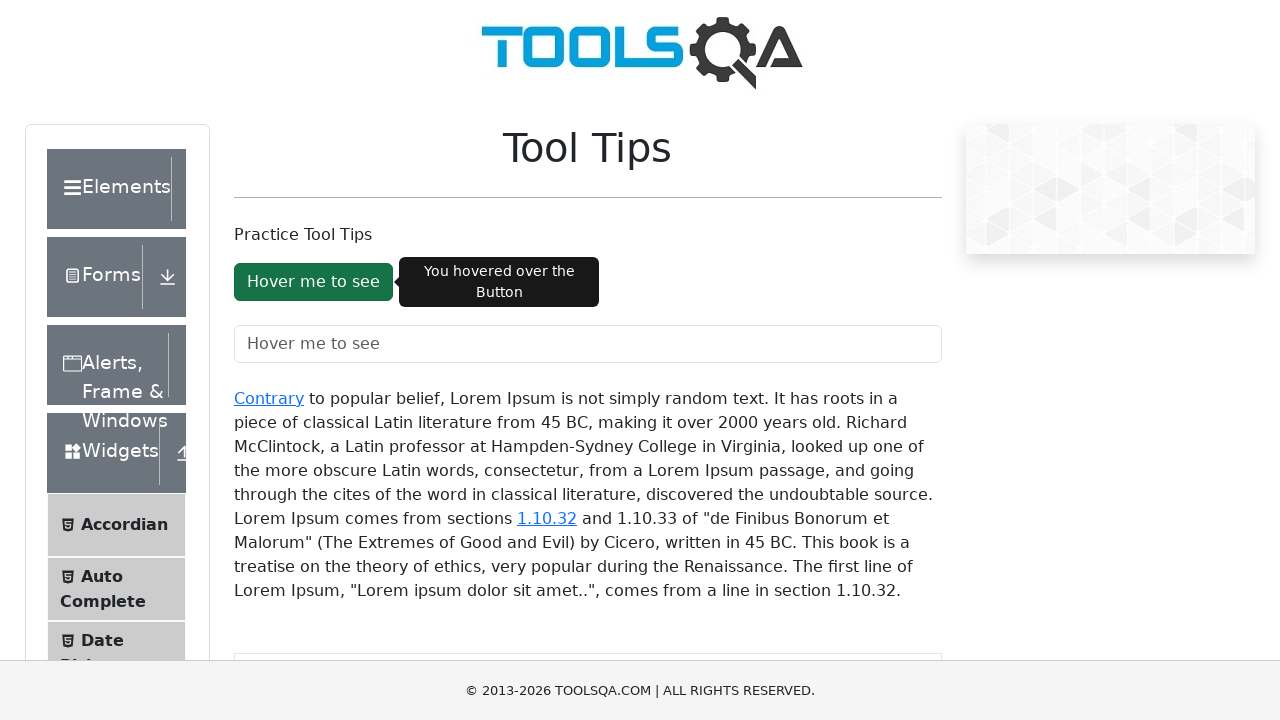

Located tooltip element
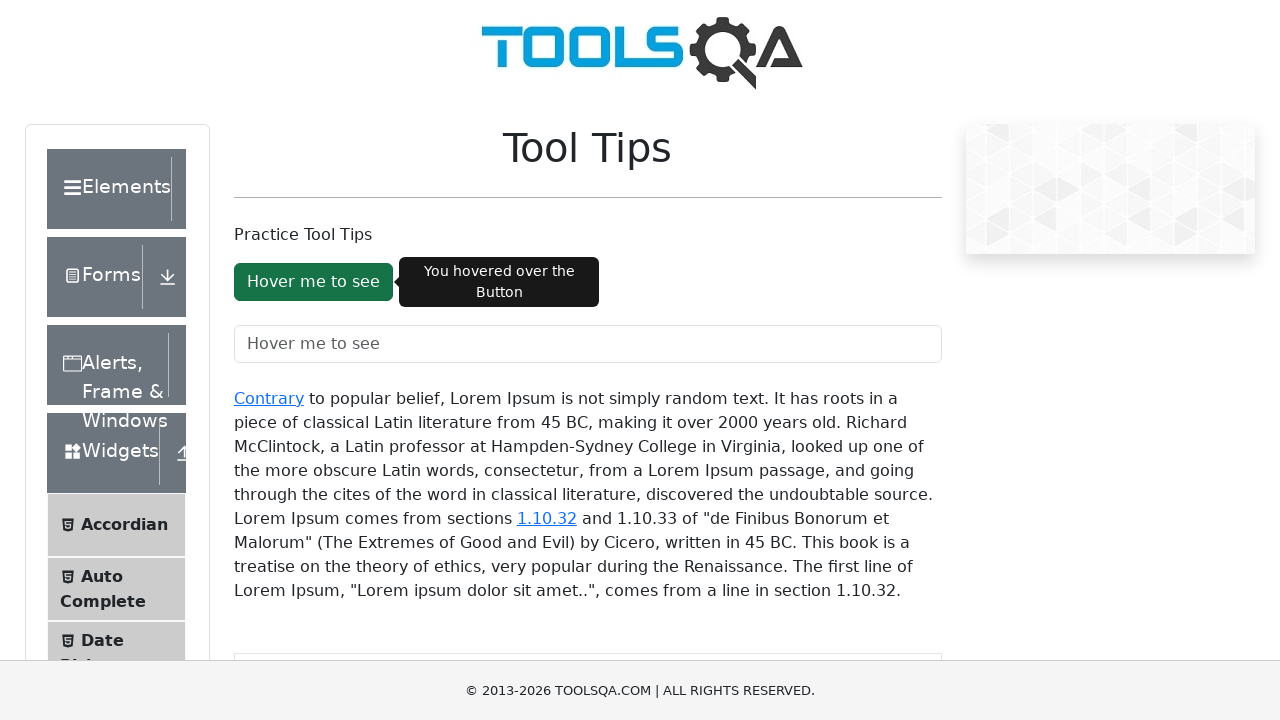

Retrieved tooltip text: You hovered over the Button
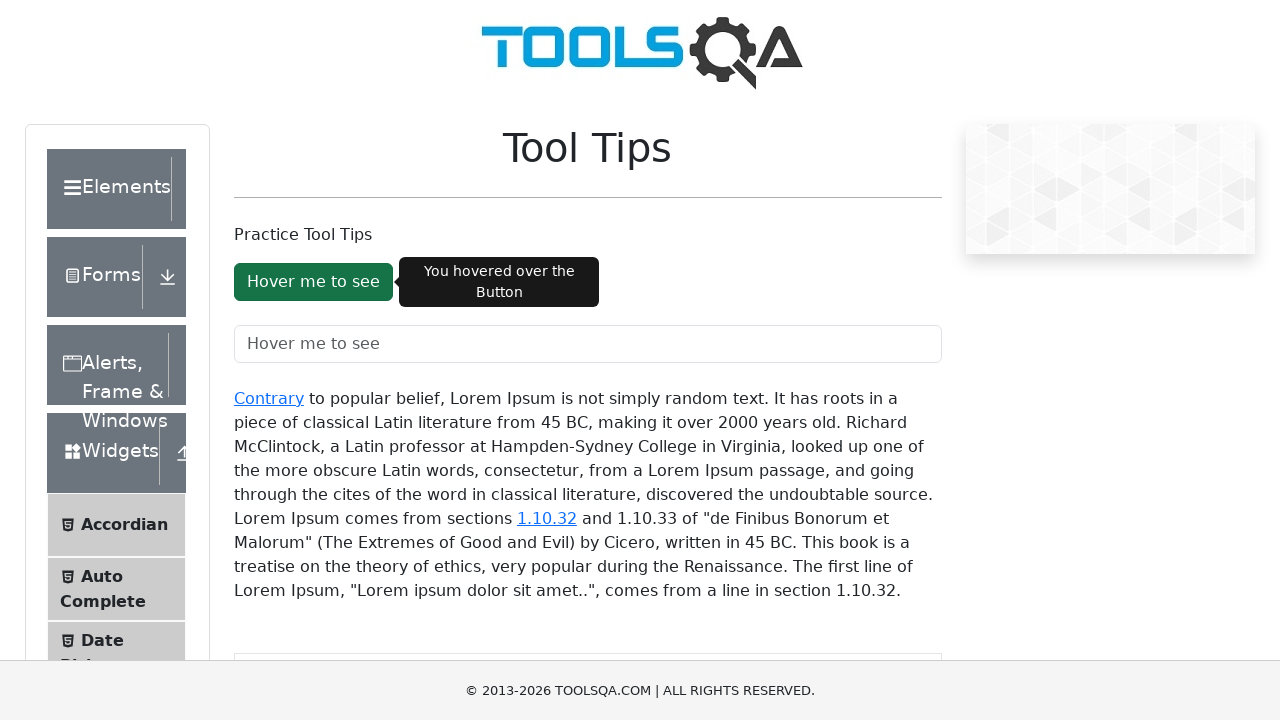

Verified tooltip text content: You hovered over the Button
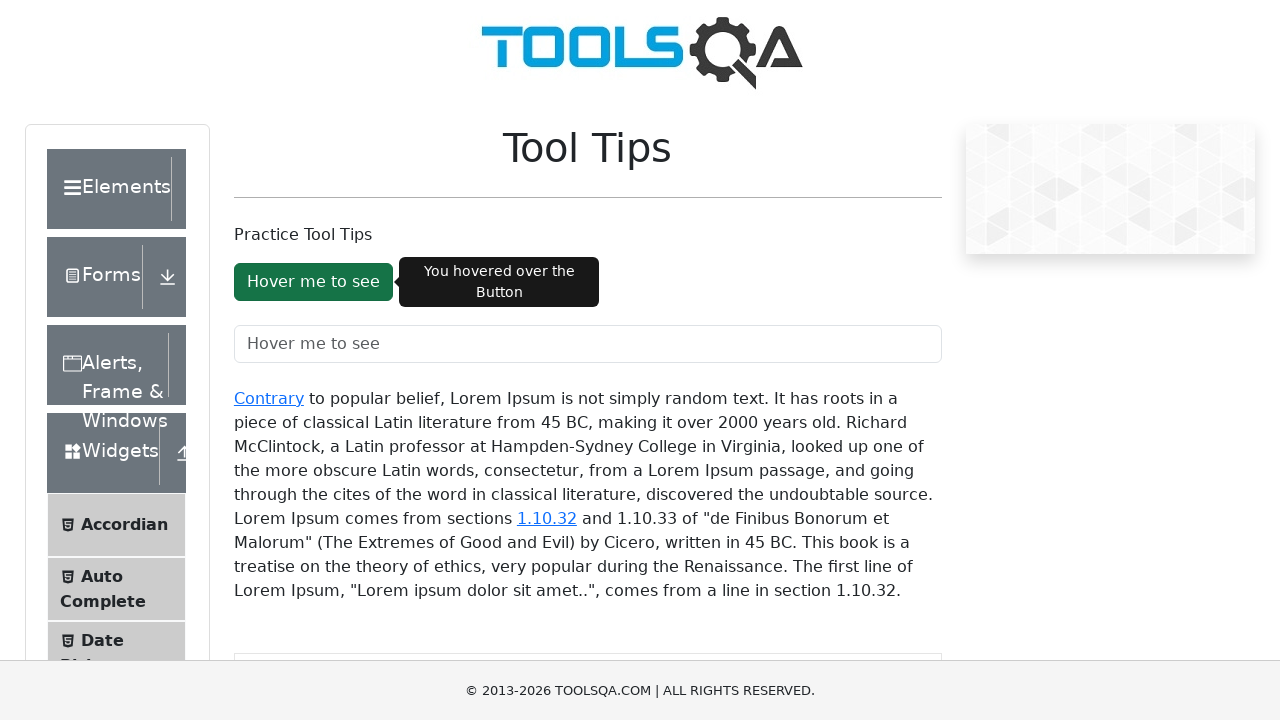

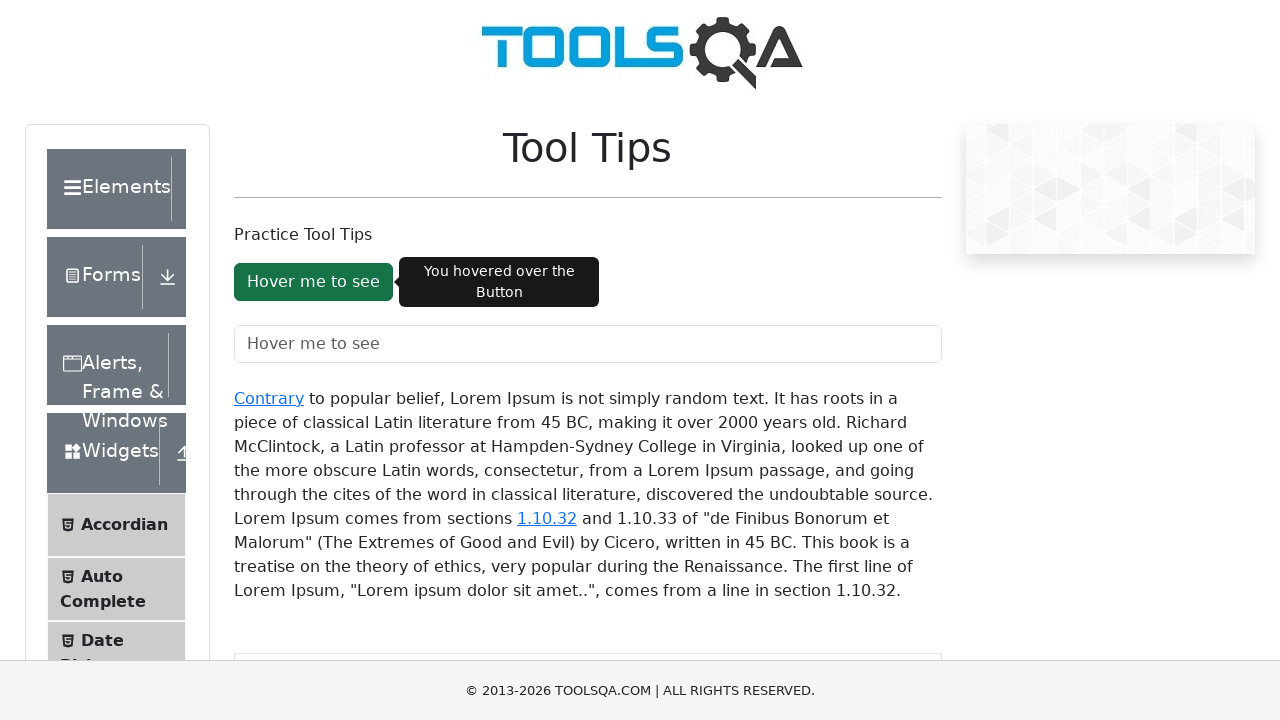